Tests file upload functionality by selecting a file and verifying the upload was successful

Starting URL: https://demoqa.com/upload-download

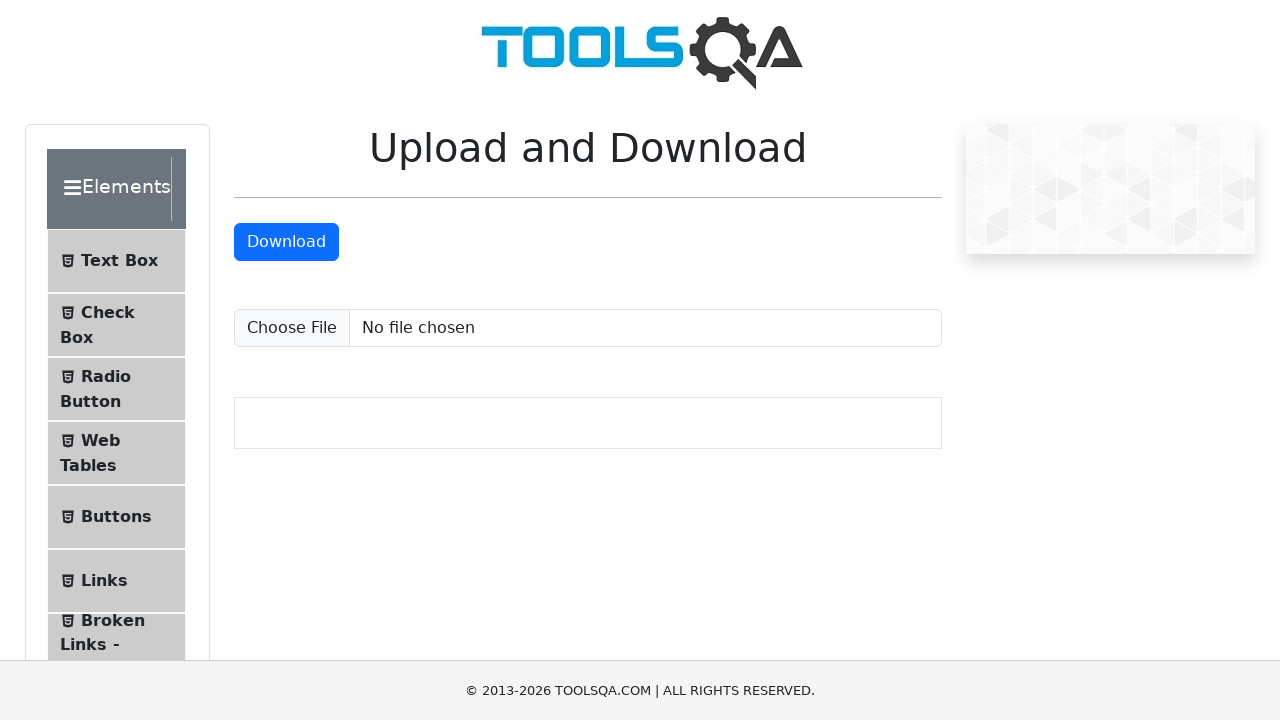

Created temporary CSV file for upload testing
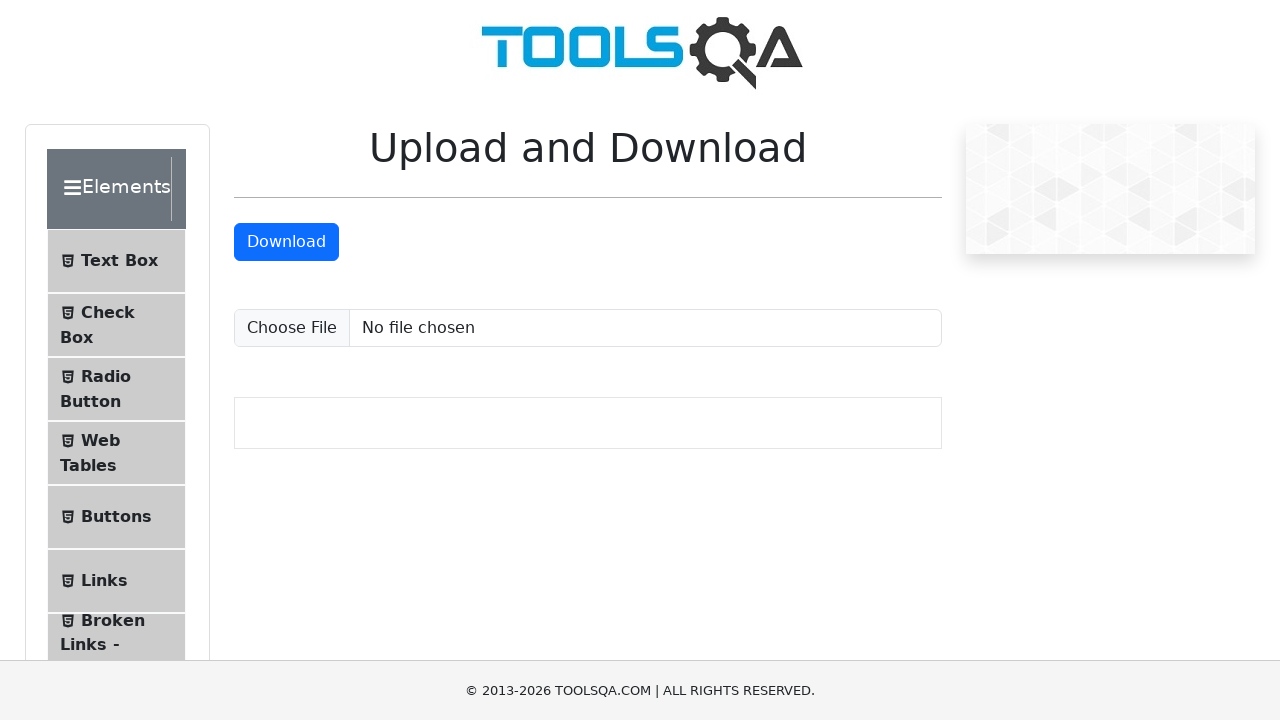

Selected file for upload using file input element
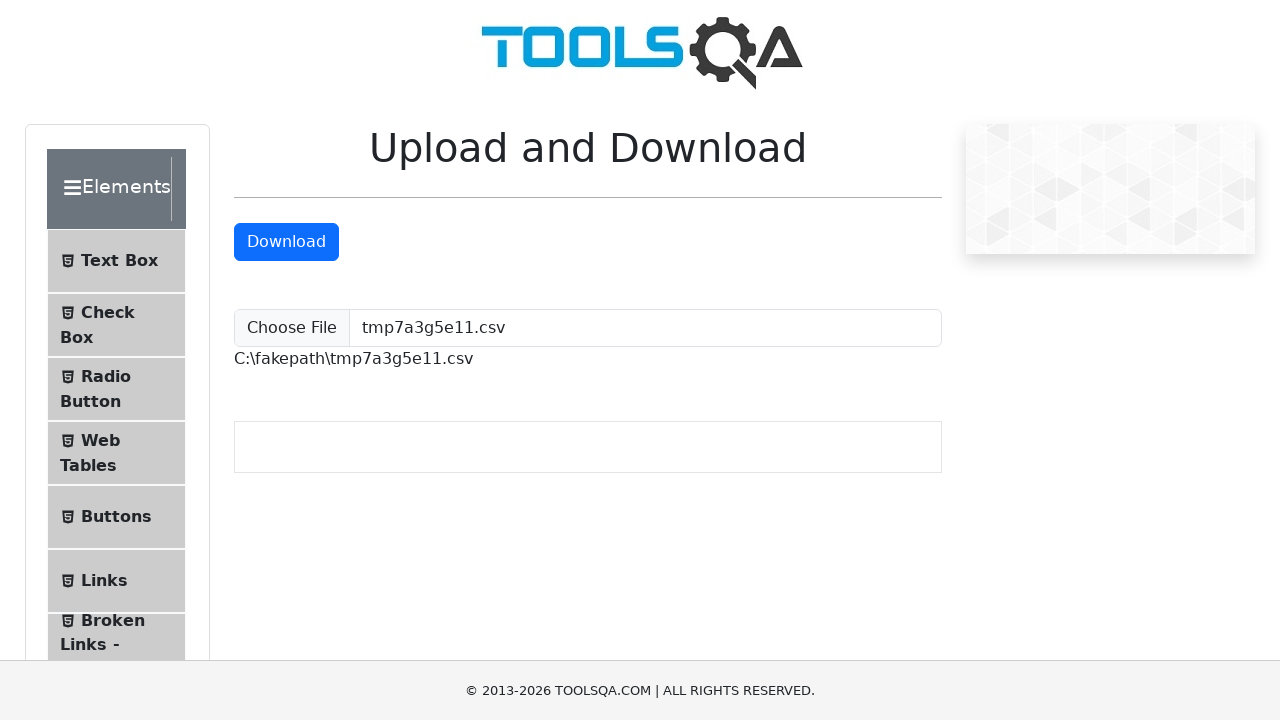

Retrieved uploaded file path from the page
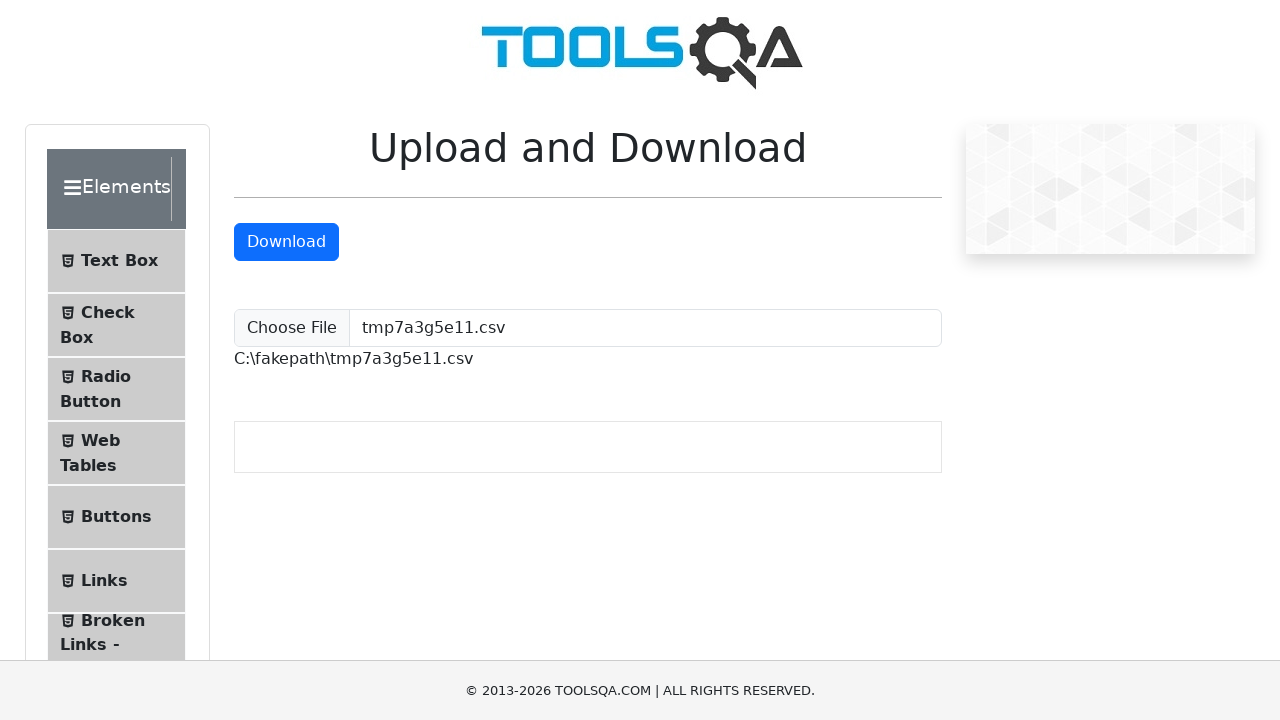

Verified file was uploaded successfully
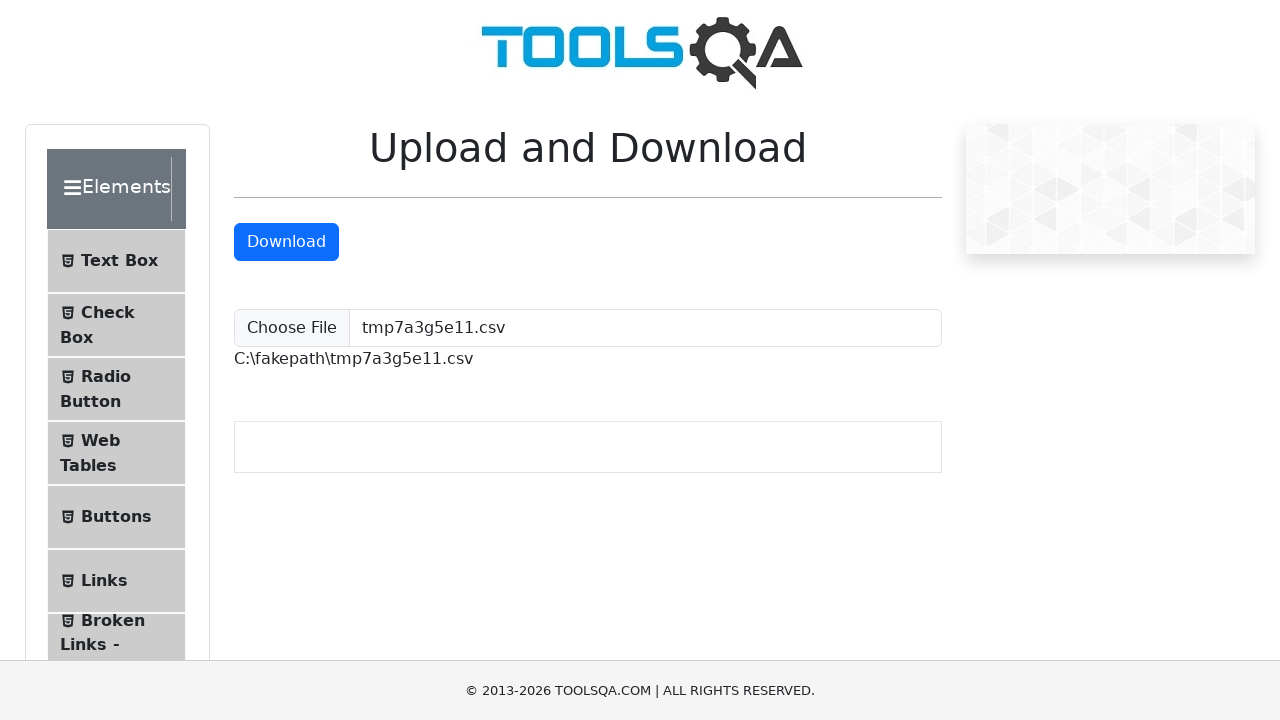

Cleaned up temporary file
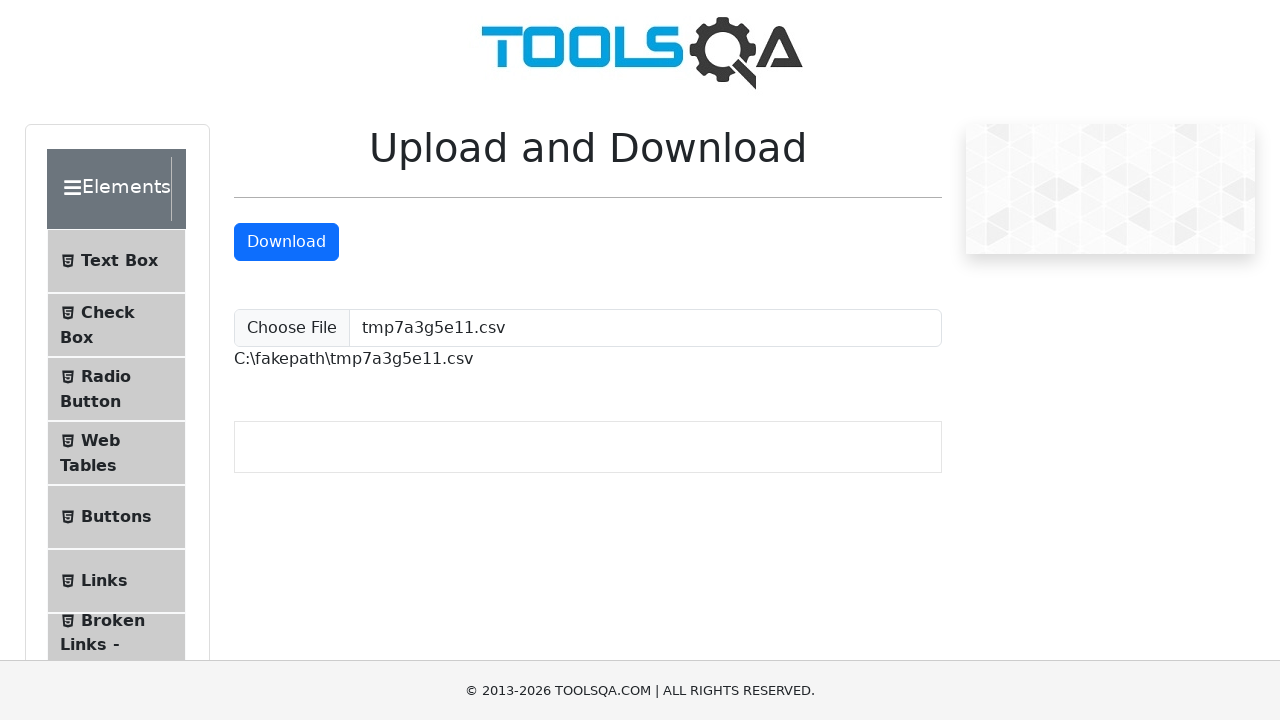

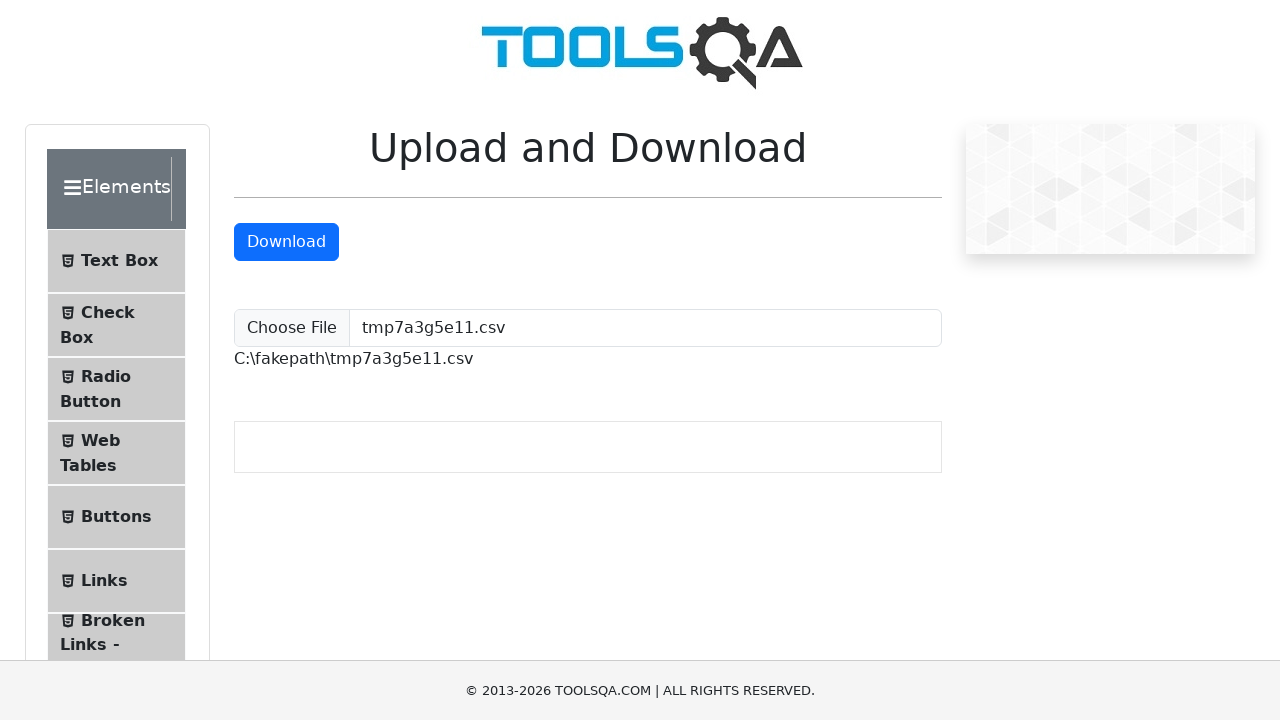